Navigates to Rediff.com and verifies that link elements are present on the page

Starting URL: https://www.rediff.com

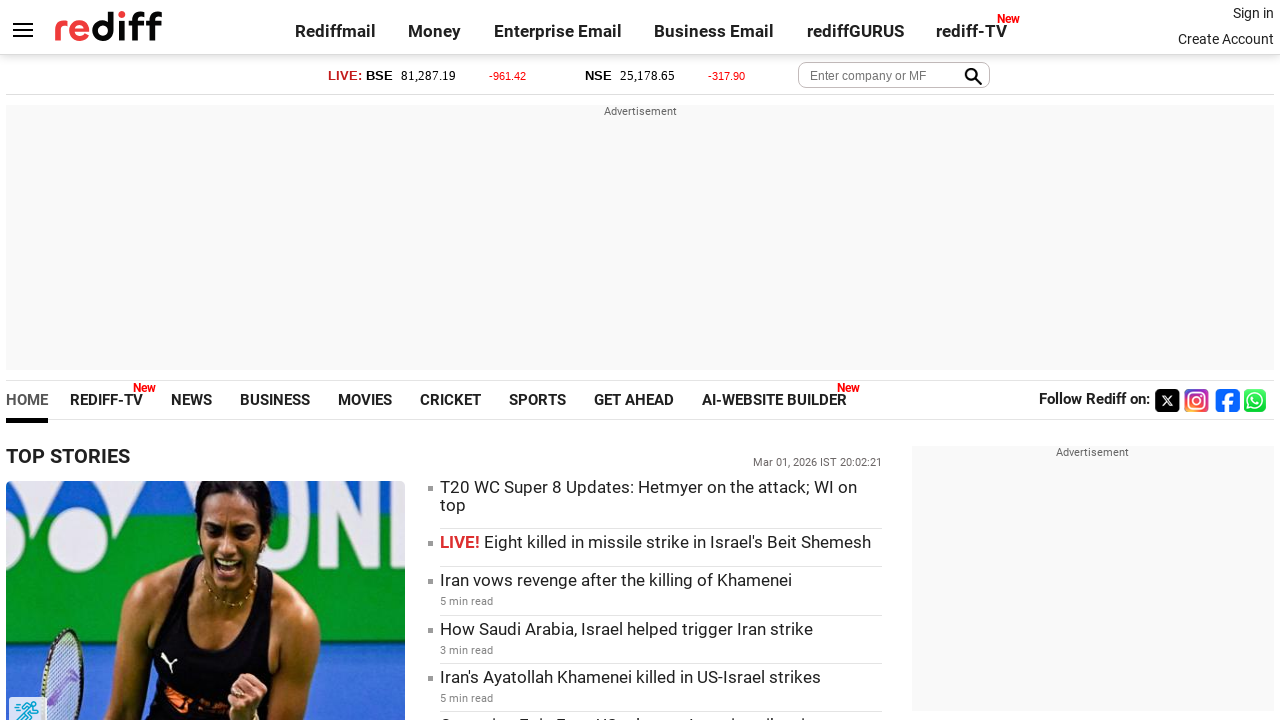

Navigated to https://www.rediff.com
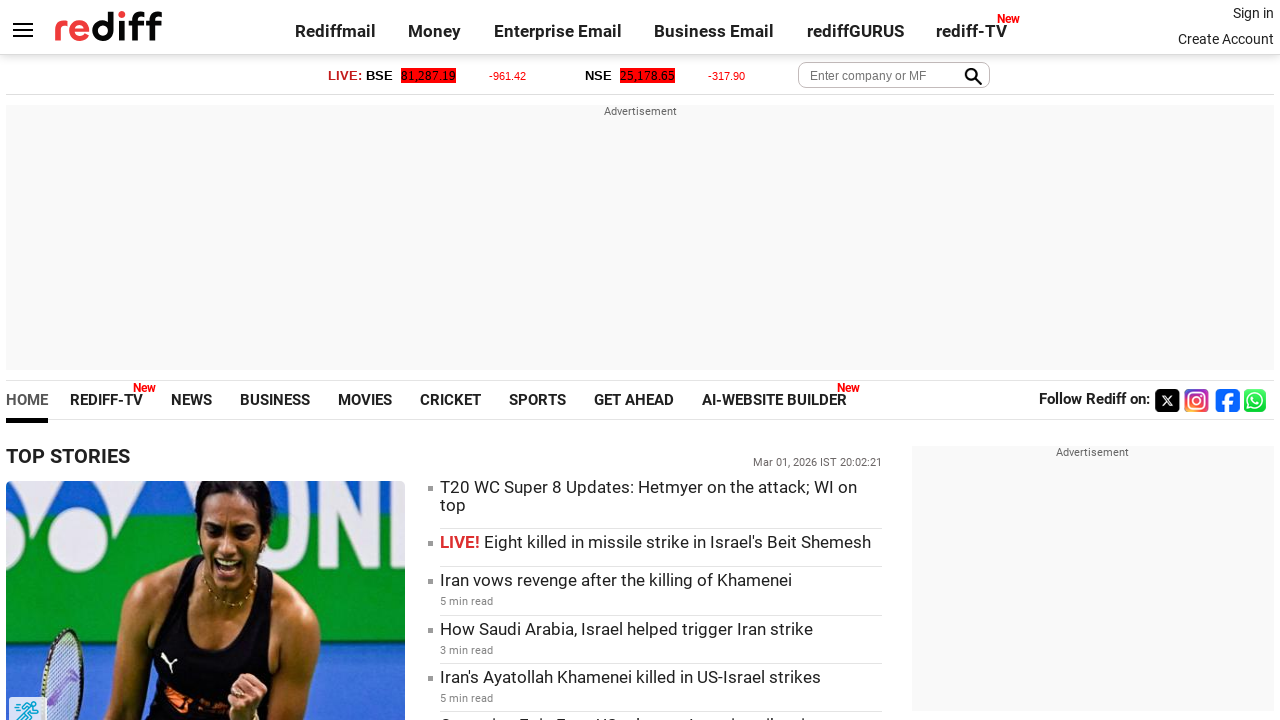

Waited for link elements to be present on the page
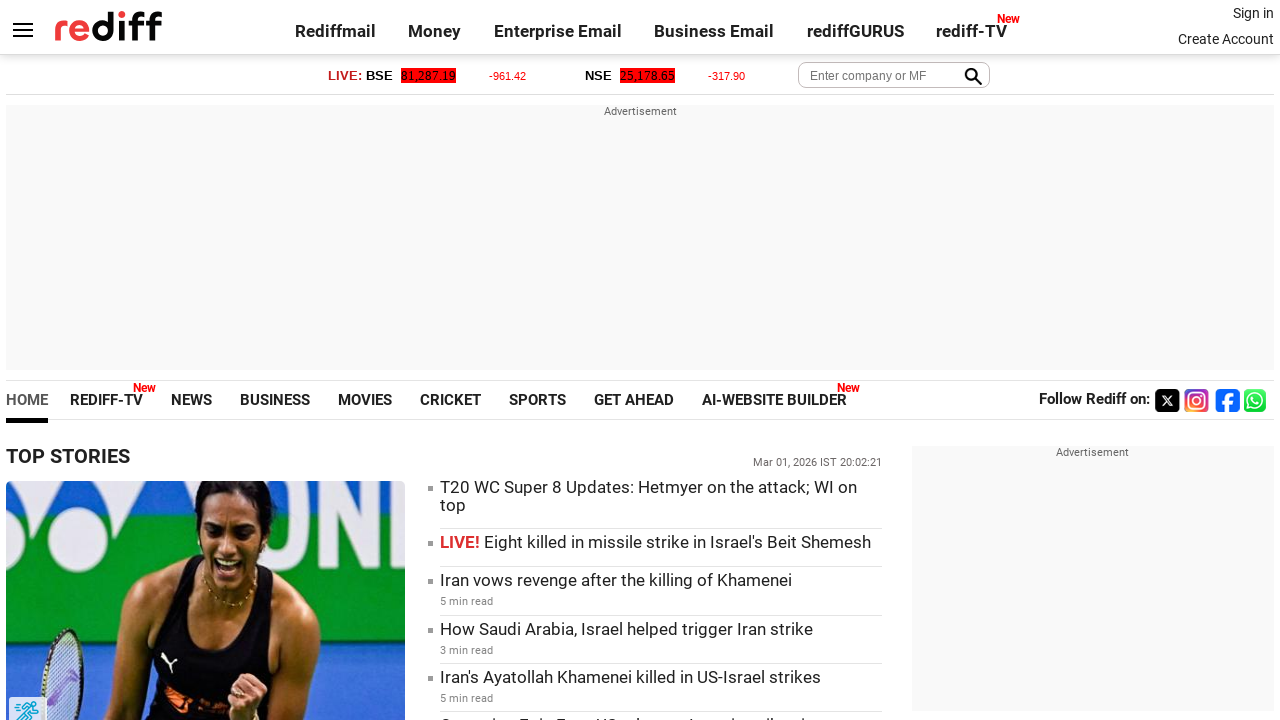

Located all link elements on the page
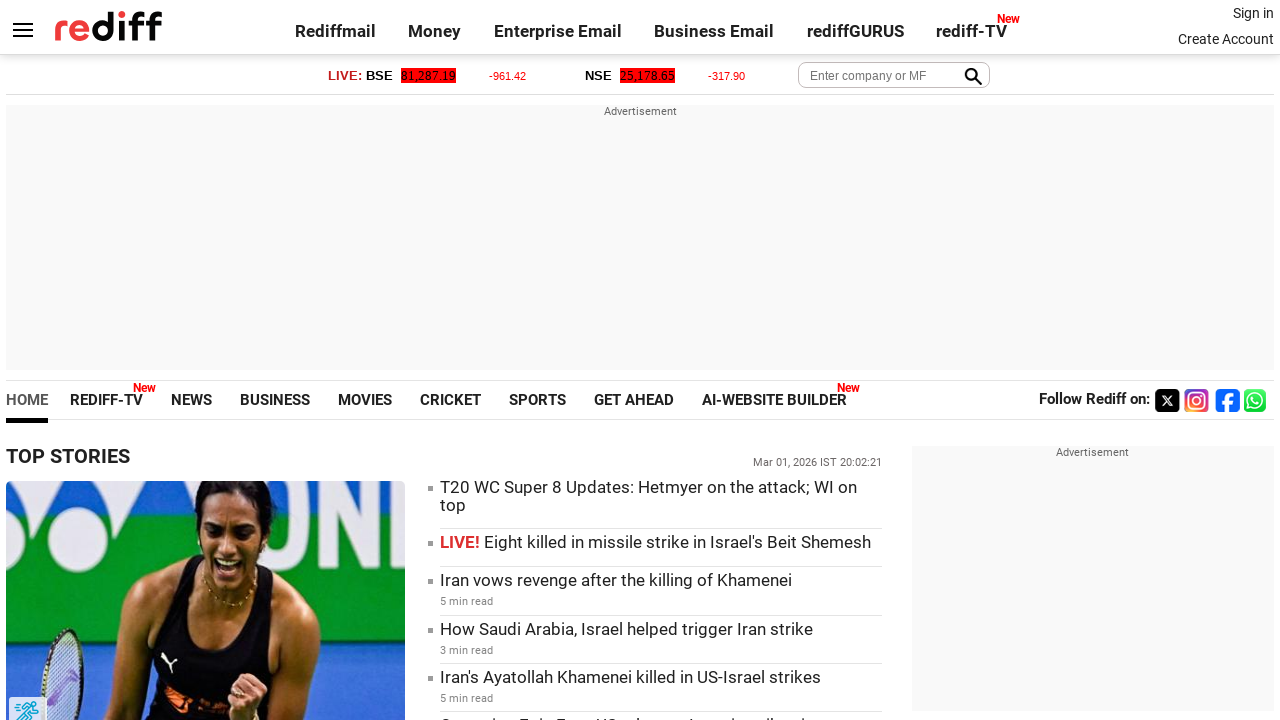

Verified that 397 link elements are present on the page
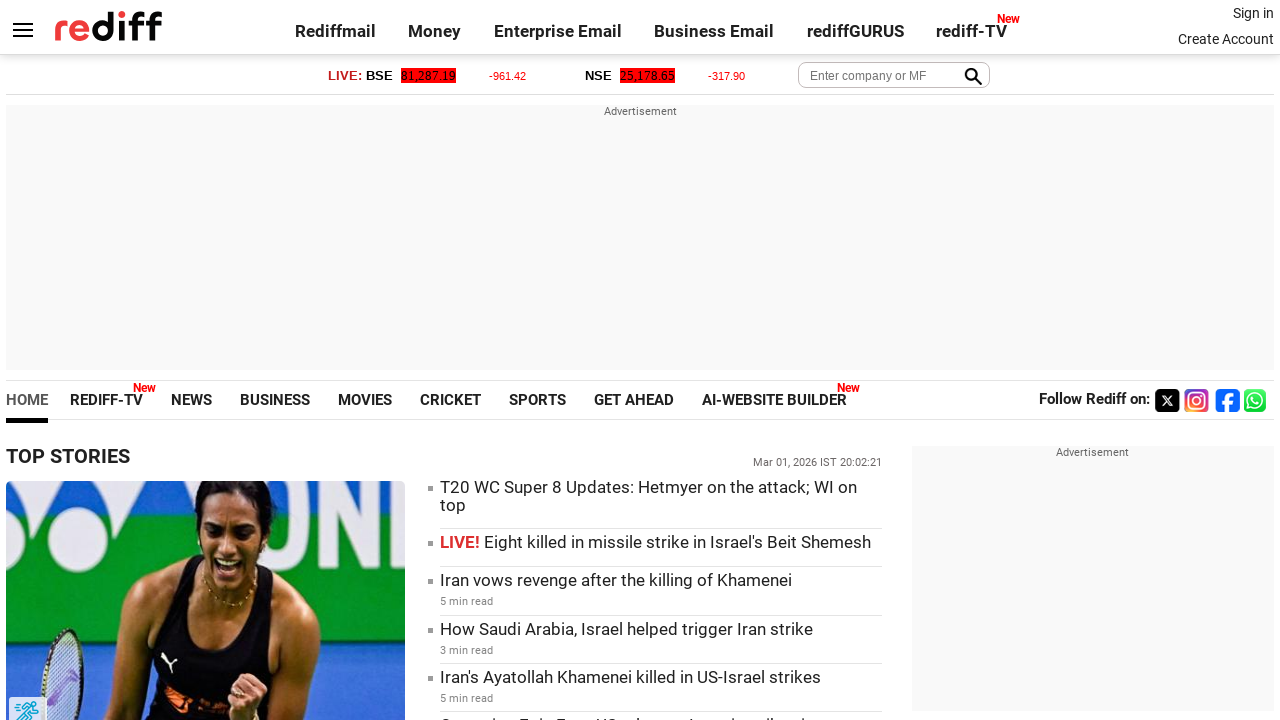

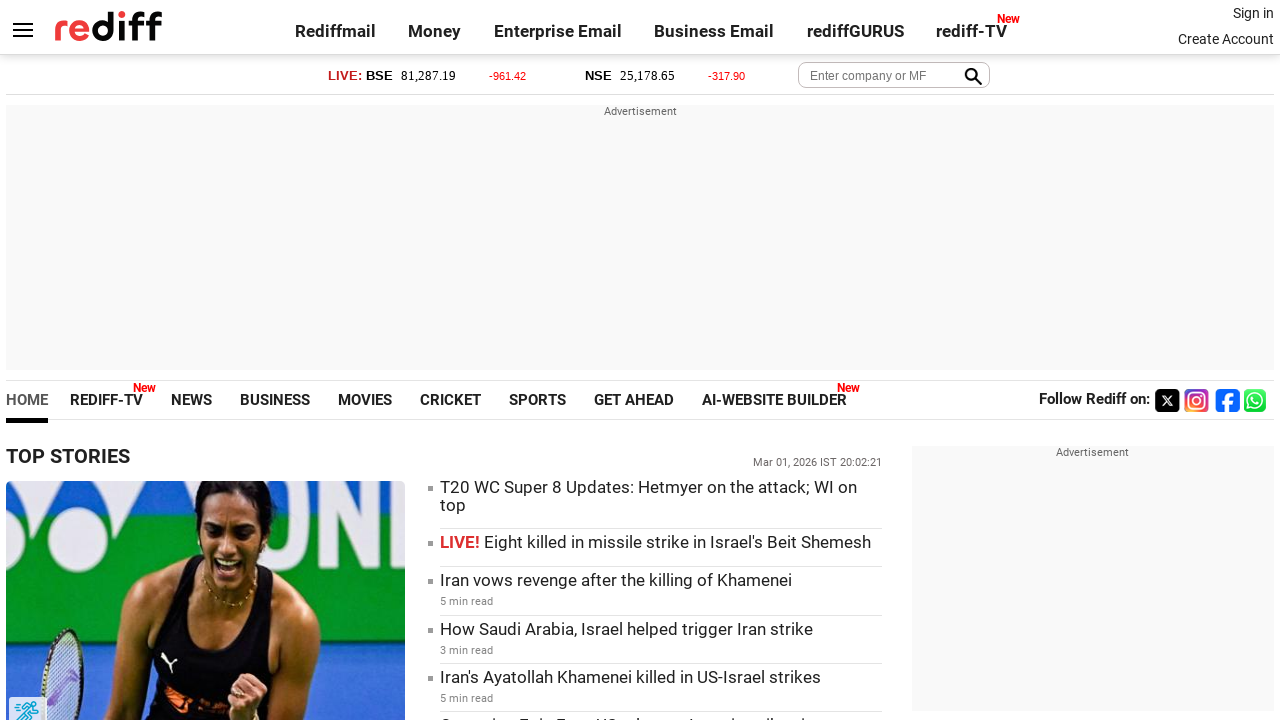